Tests marking individual todo items as complete by clicking their checkboxes.

Starting URL: https://demo.playwright.dev/todomvc

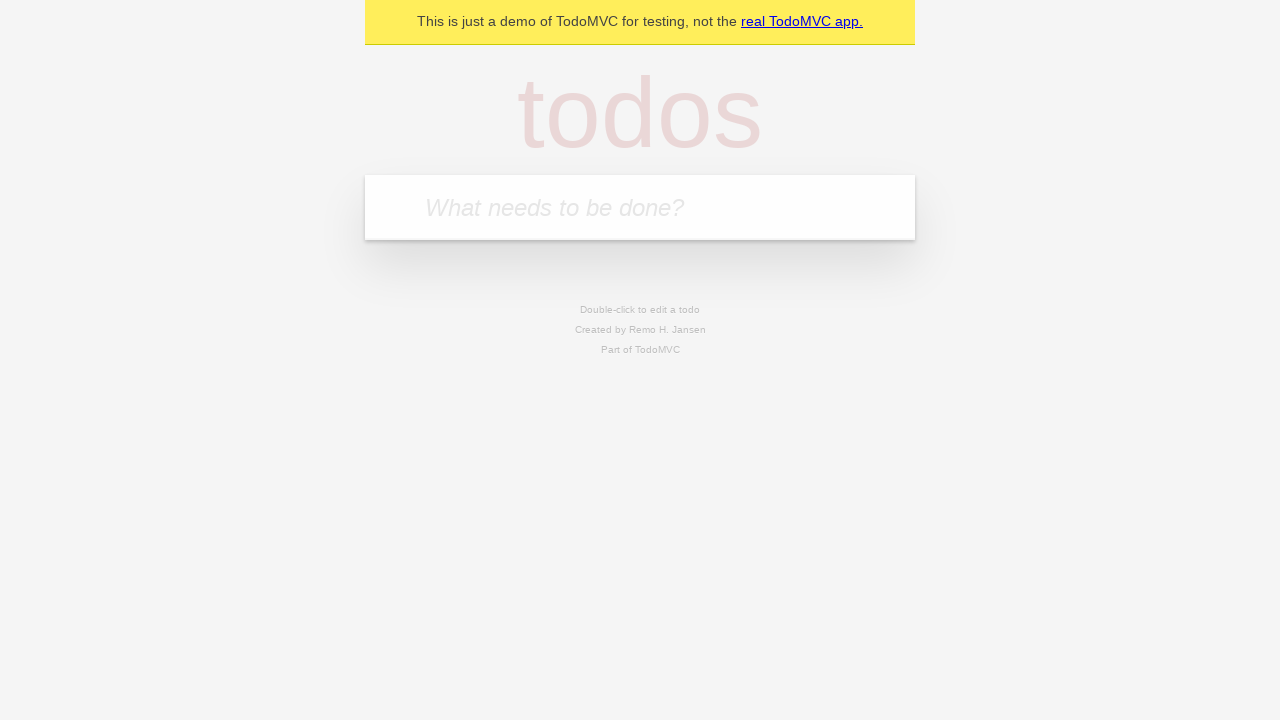

Filled todo input with 'buy some cheese' on internal:attr=[placeholder="What needs to be done?"i]
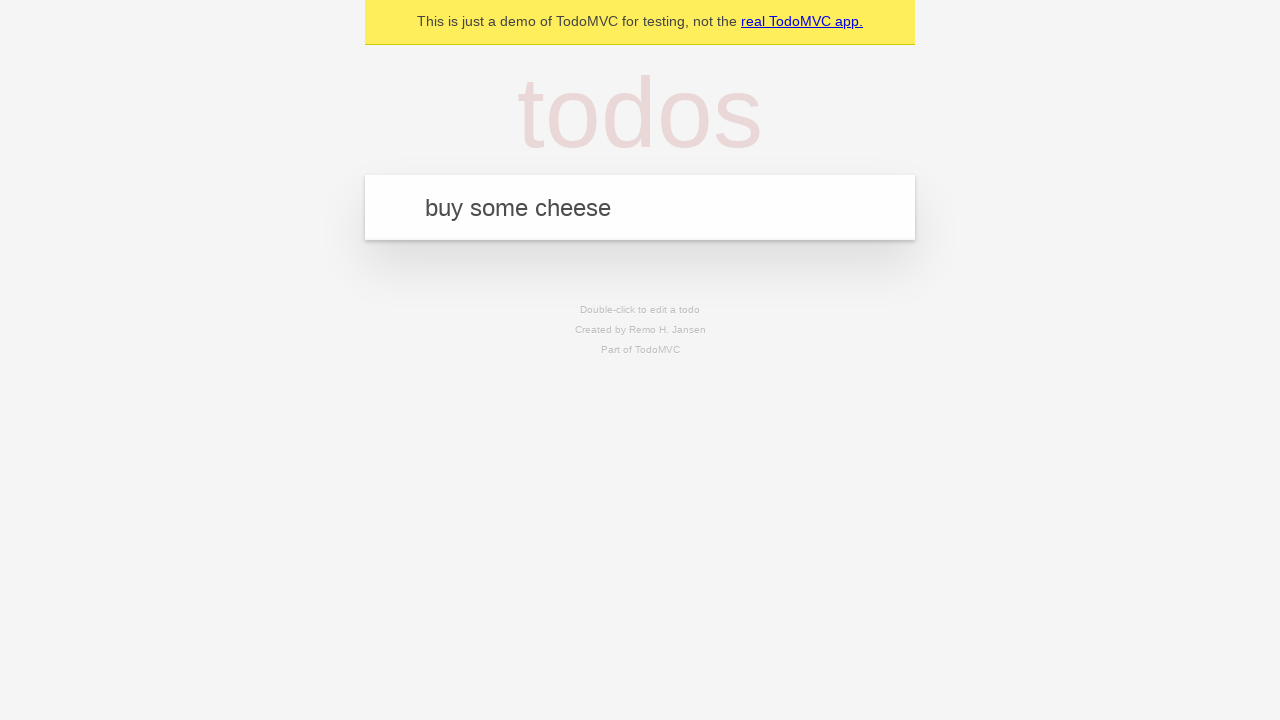

Pressed Enter to add first todo item on internal:attr=[placeholder="What needs to be done?"i]
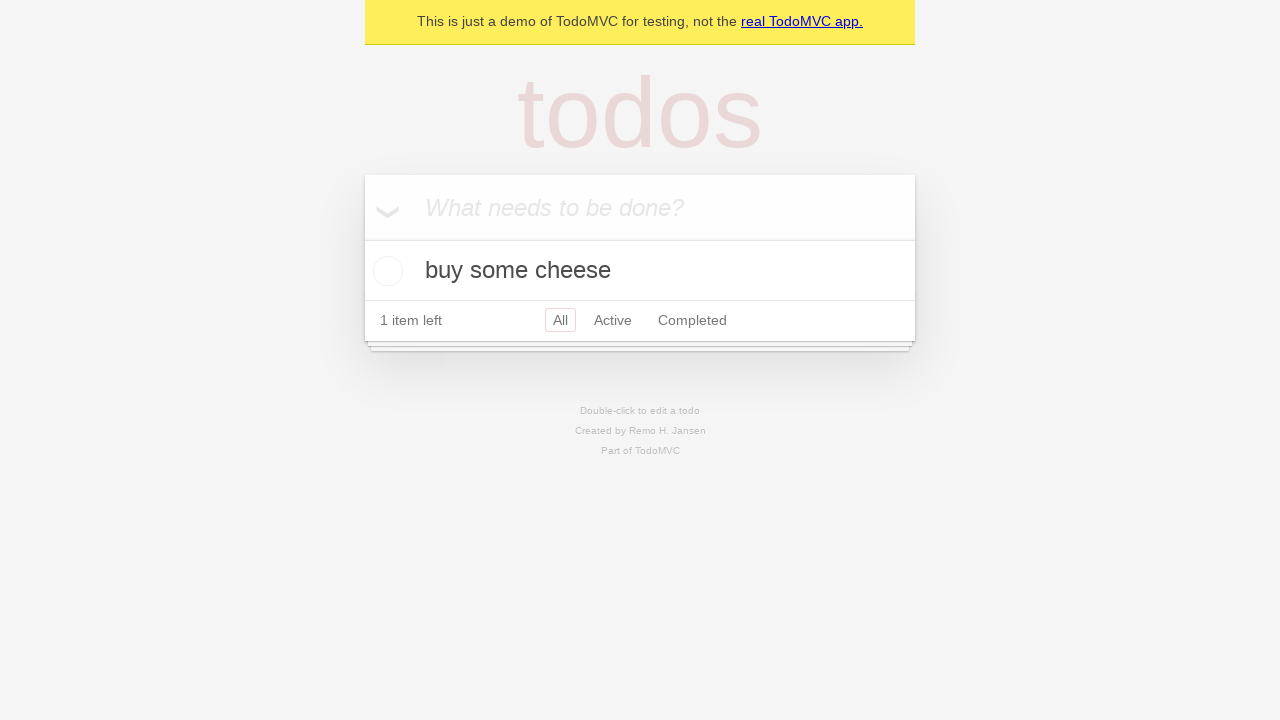

Filled todo input with 'feed the cat' on internal:attr=[placeholder="What needs to be done?"i]
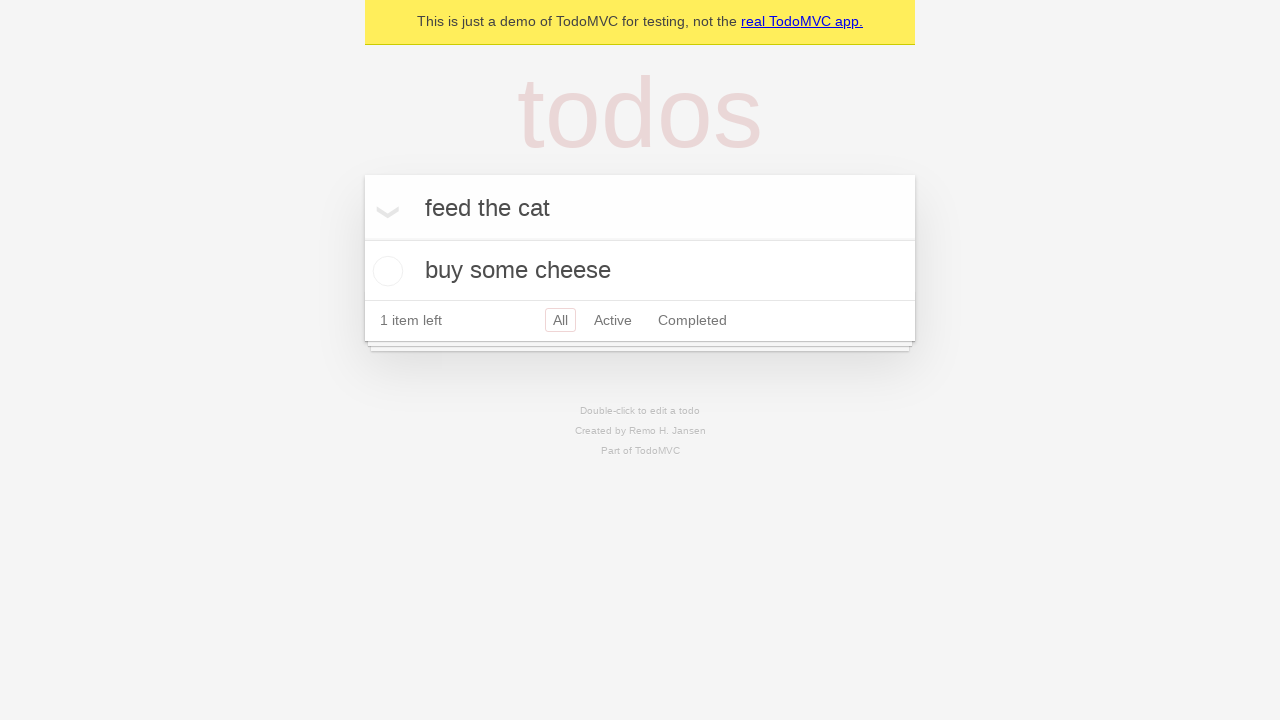

Pressed Enter to add second todo item on internal:attr=[placeholder="What needs to be done?"i]
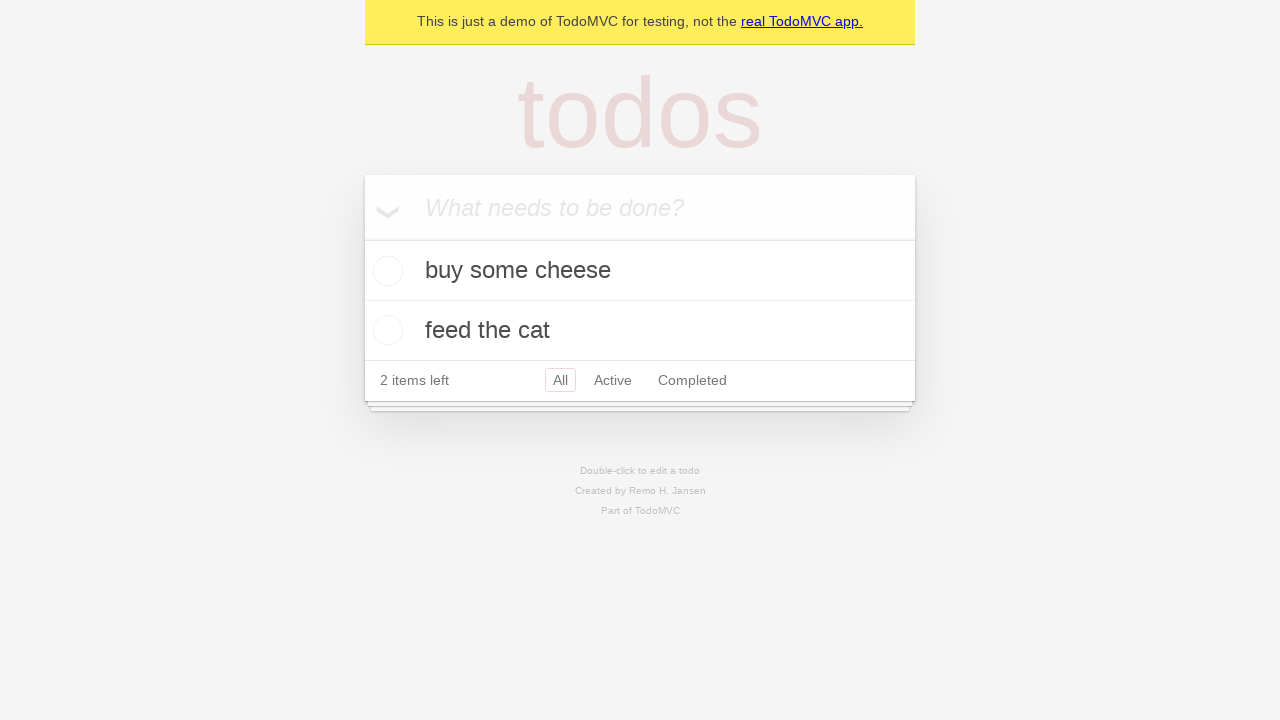

Checked checkbox for first todo item 'buy some cheese' at (385, 271) on [data-testid='todo-item'] >> nth=0 >> internal:role=checkbox
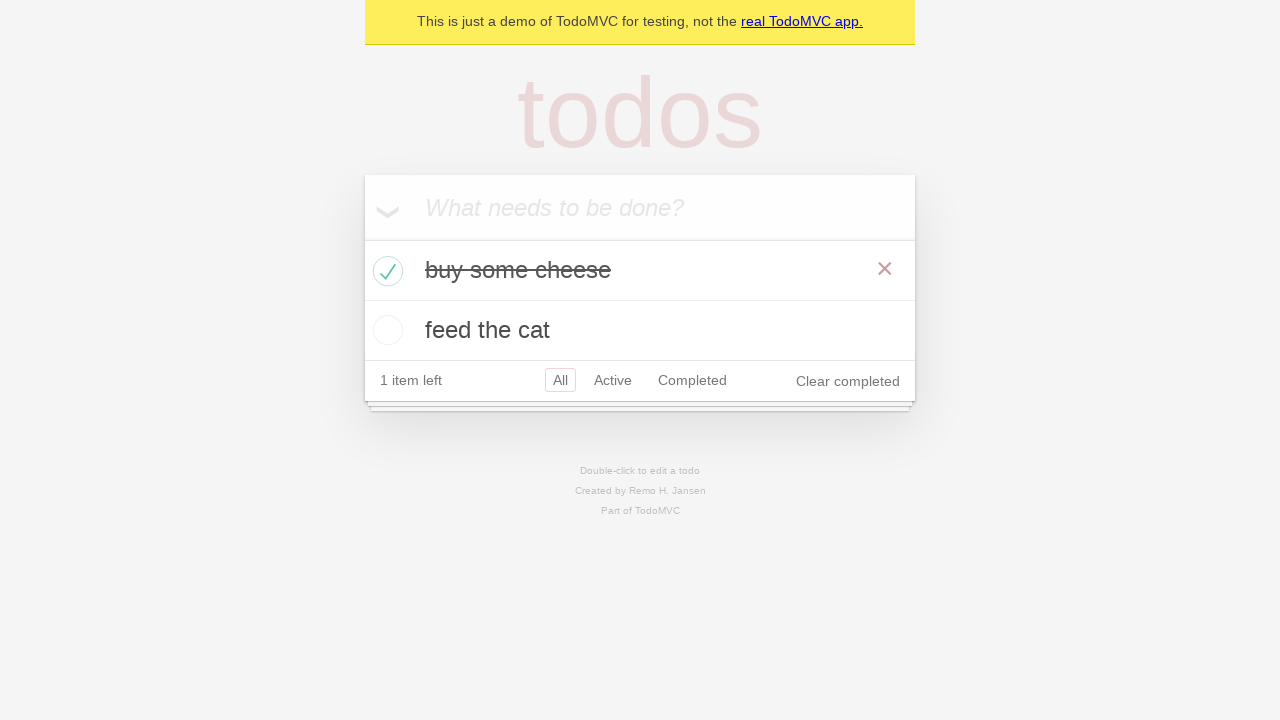

Checked checkbox for second todo item 'feed the cat' at (385, 330) on [data-testid='todo-item'] >> nth=1 >> internal:role=checkbox
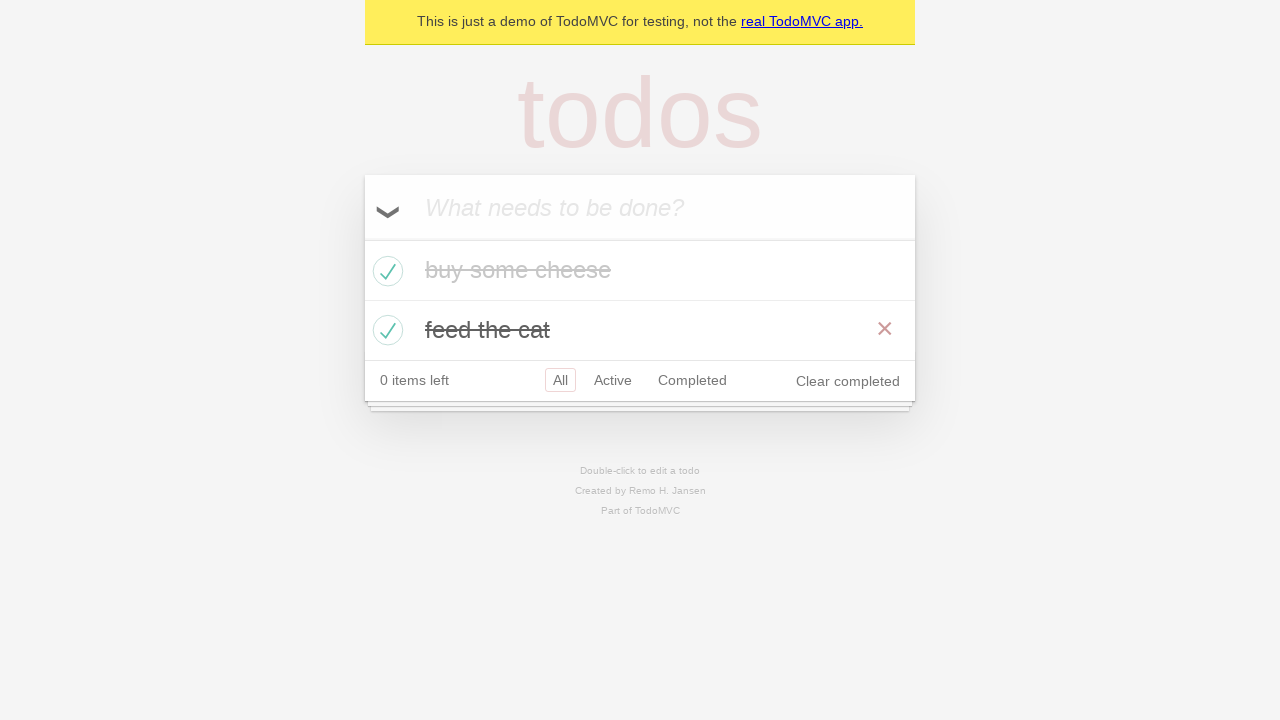

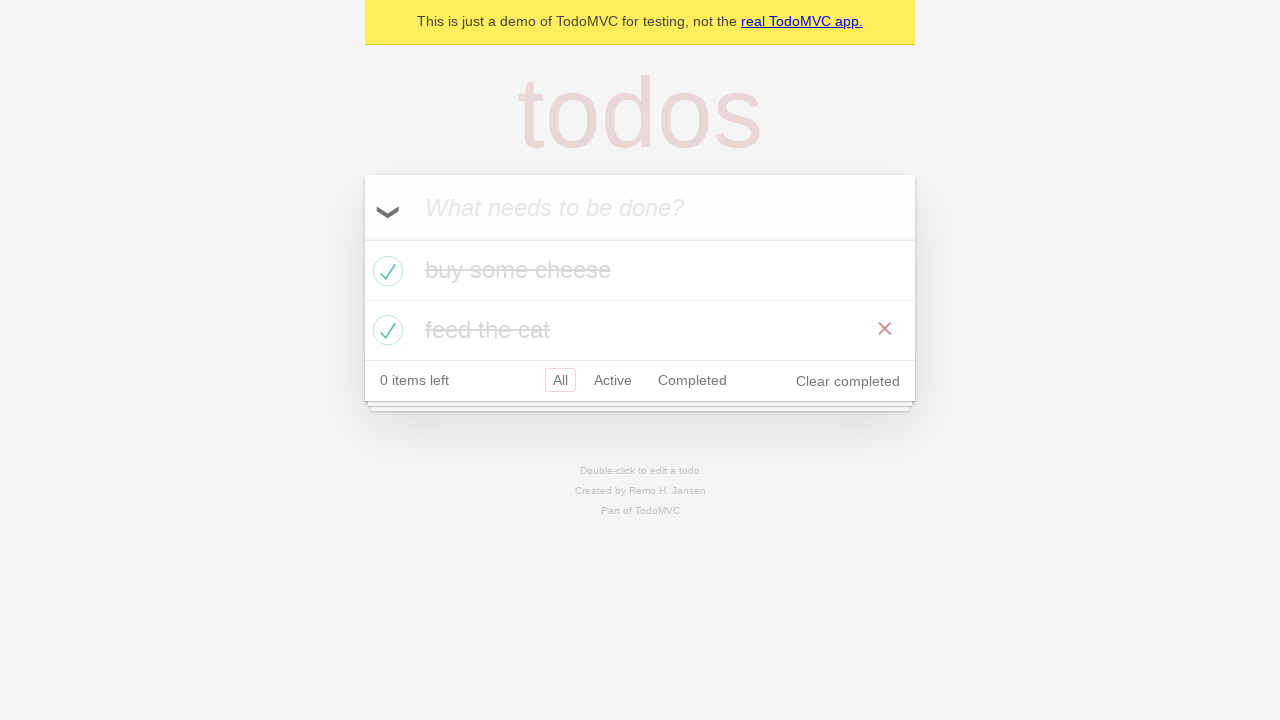